Tests dynamic loading behavior by clicking a start button and then attempting to read text from an element that becomes visible after loading completes. Demonstrates the difference between element presence and visibility.

Starting URL: https://the-internet.herokuapp.com/dynamic_loading/1

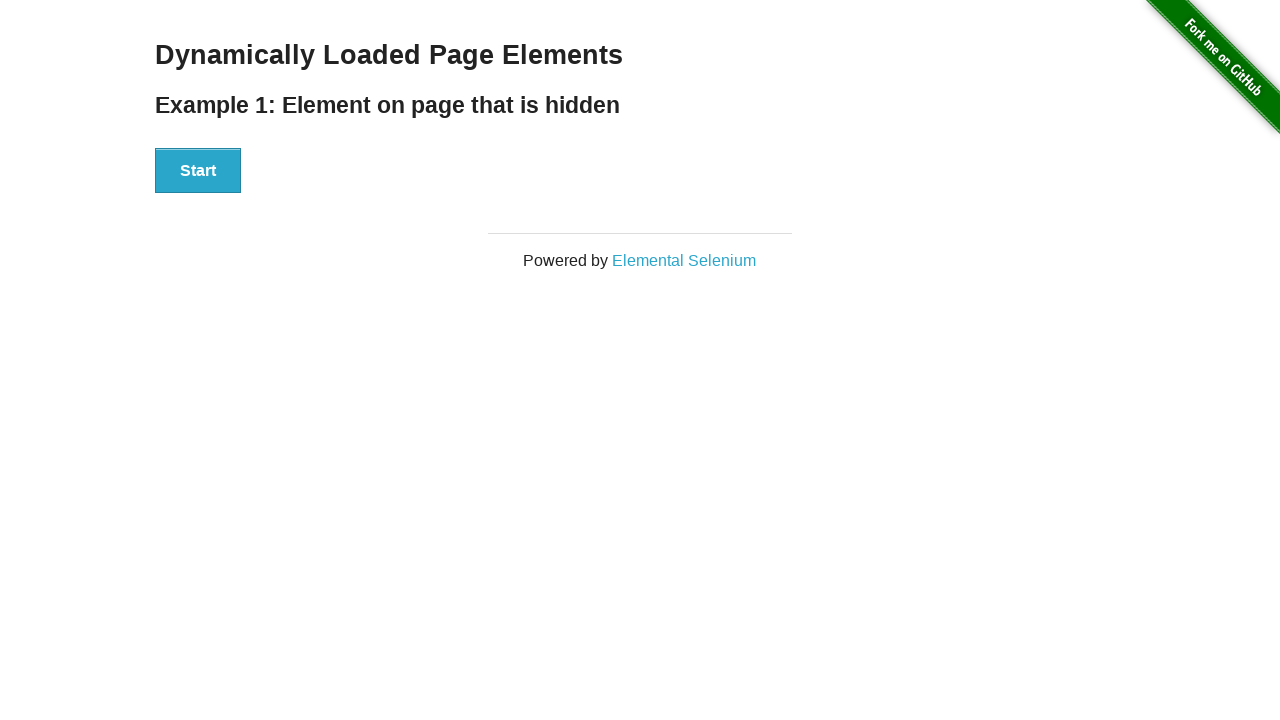

Clicked start button to trigger dynamic loading at (198, 171) on #start > button
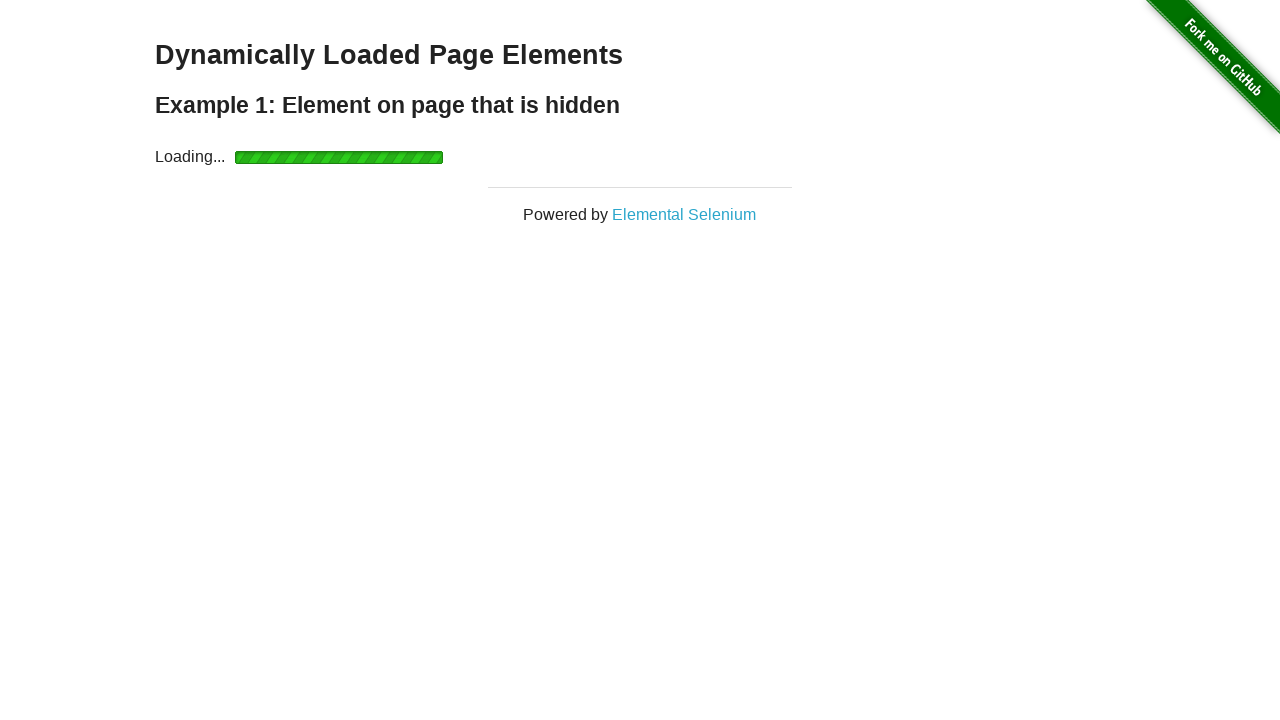

Waited for finish element to become visible after loading completes
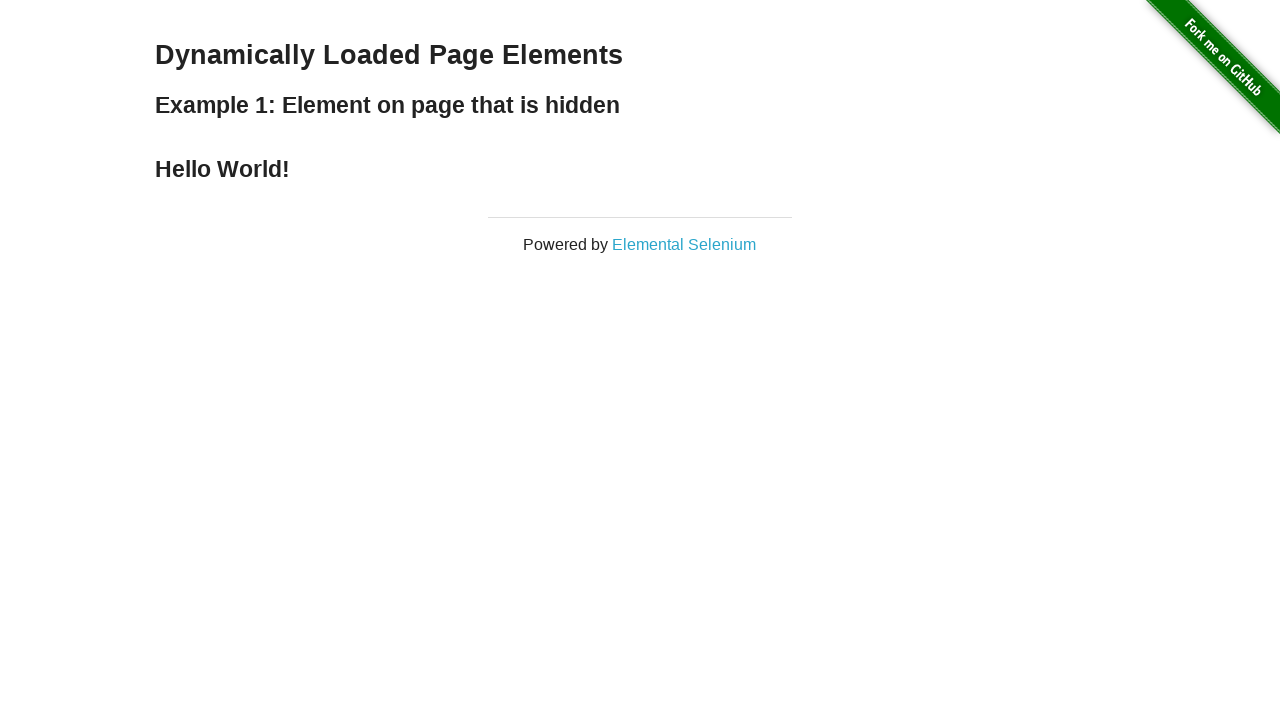

Retrieved text content from finish element: '
    Hello World!
  '
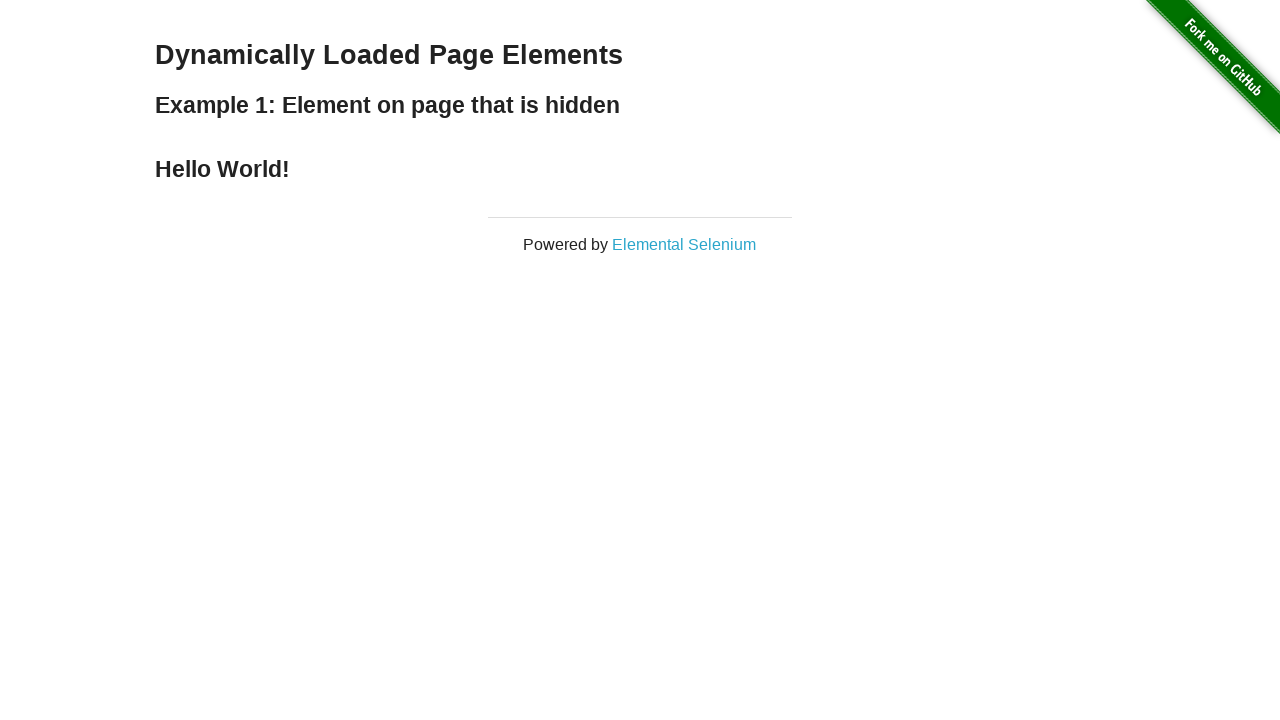

Printed the retrieved text to console
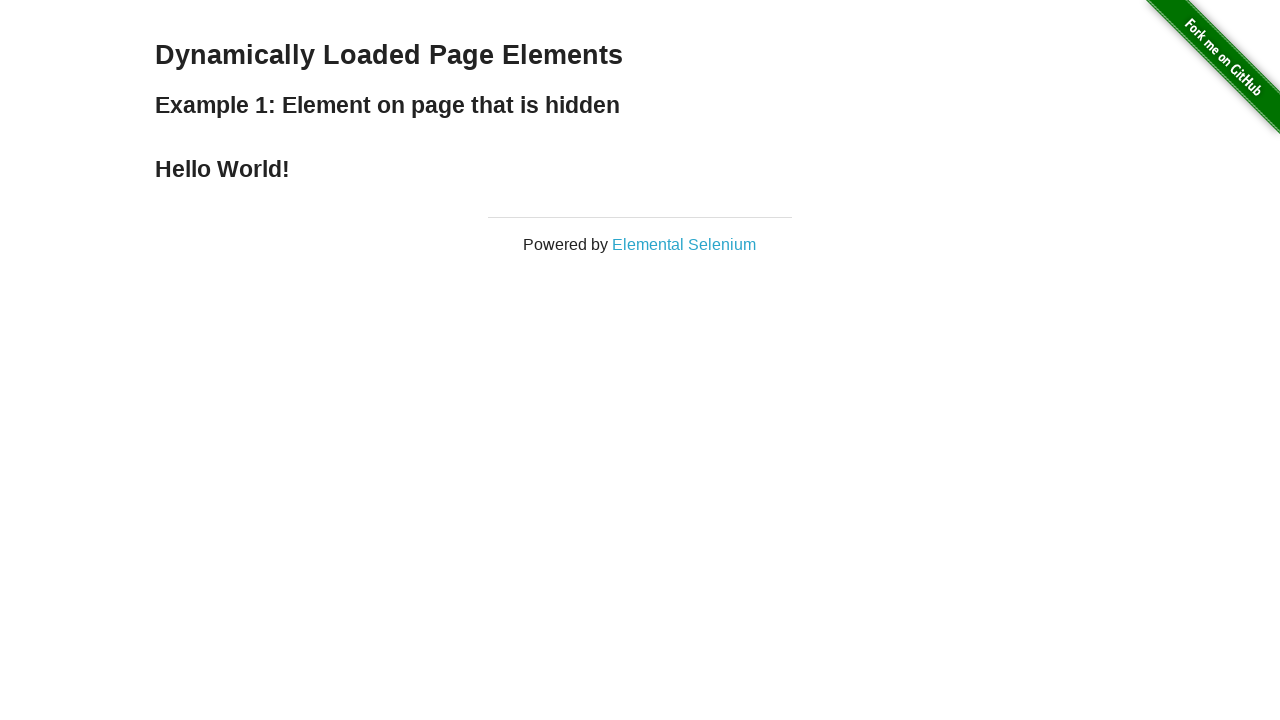

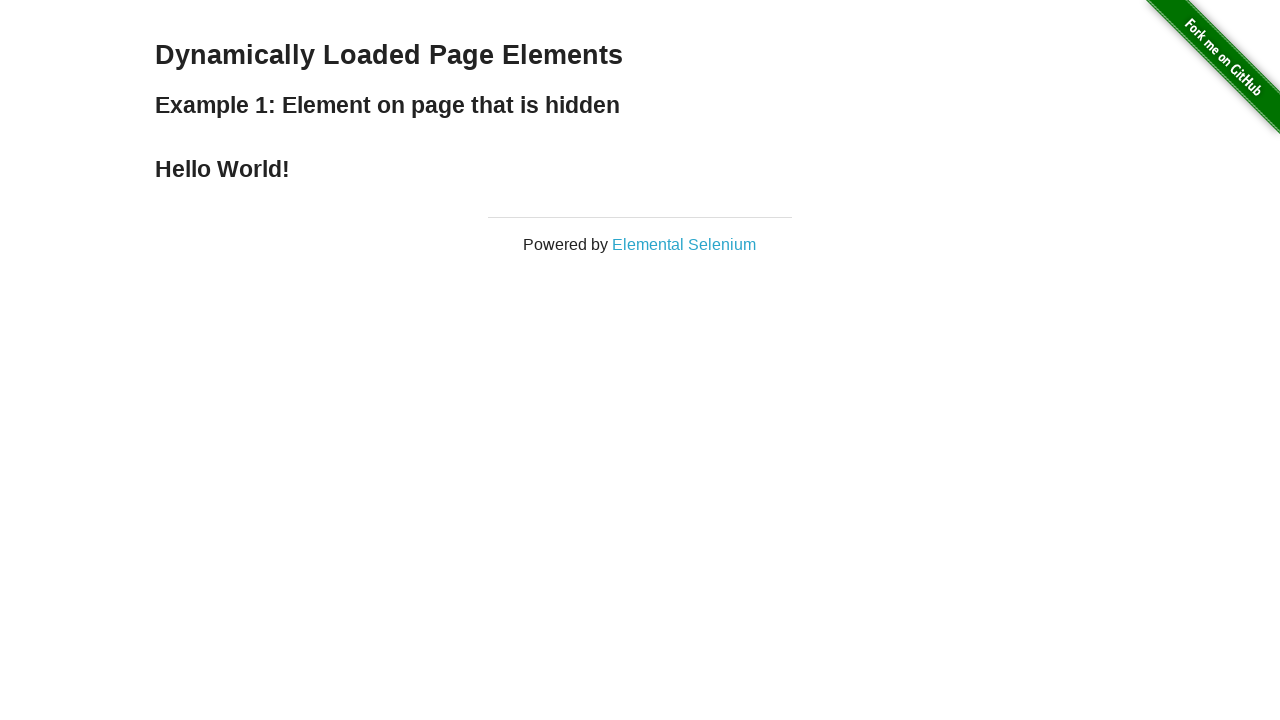